Navigates to UPEI's staff job competitions page and verifies that the job listings table is displayed with job entries

Starting URL: https://www.upei.ca/hr/competitions?field_position_type_value=staff

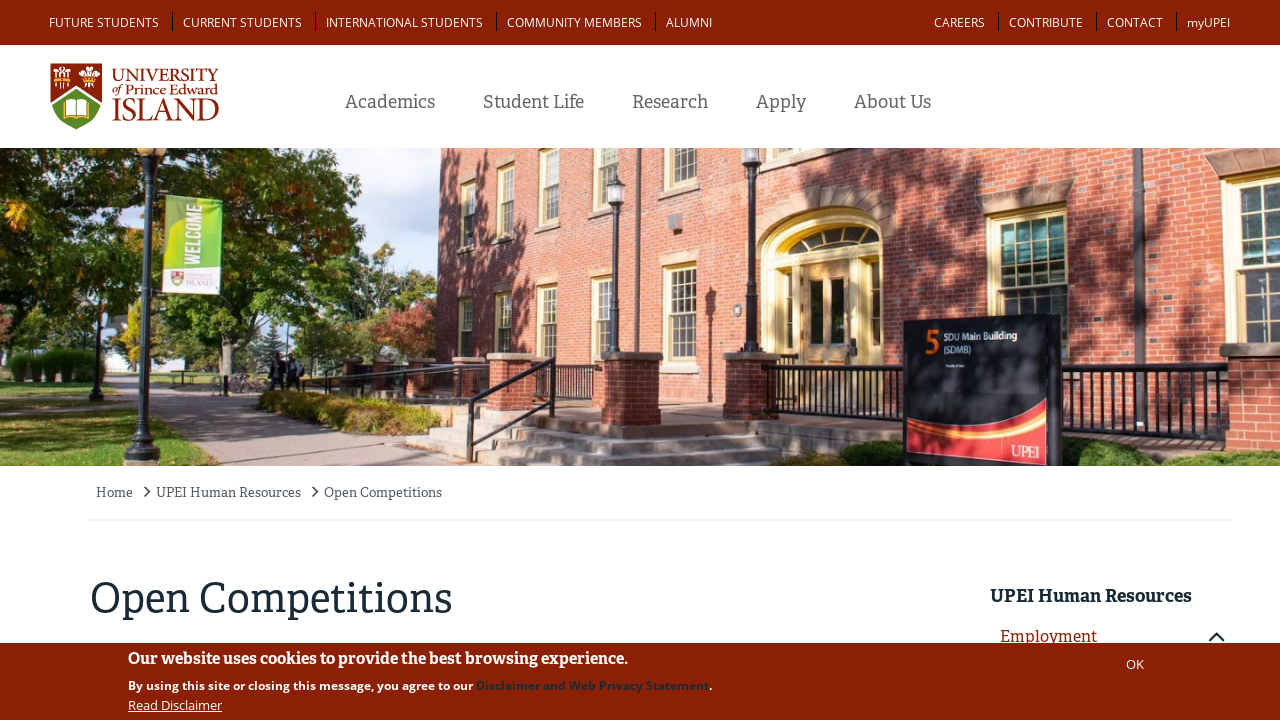

Navigated to UPEI staff job competitions page
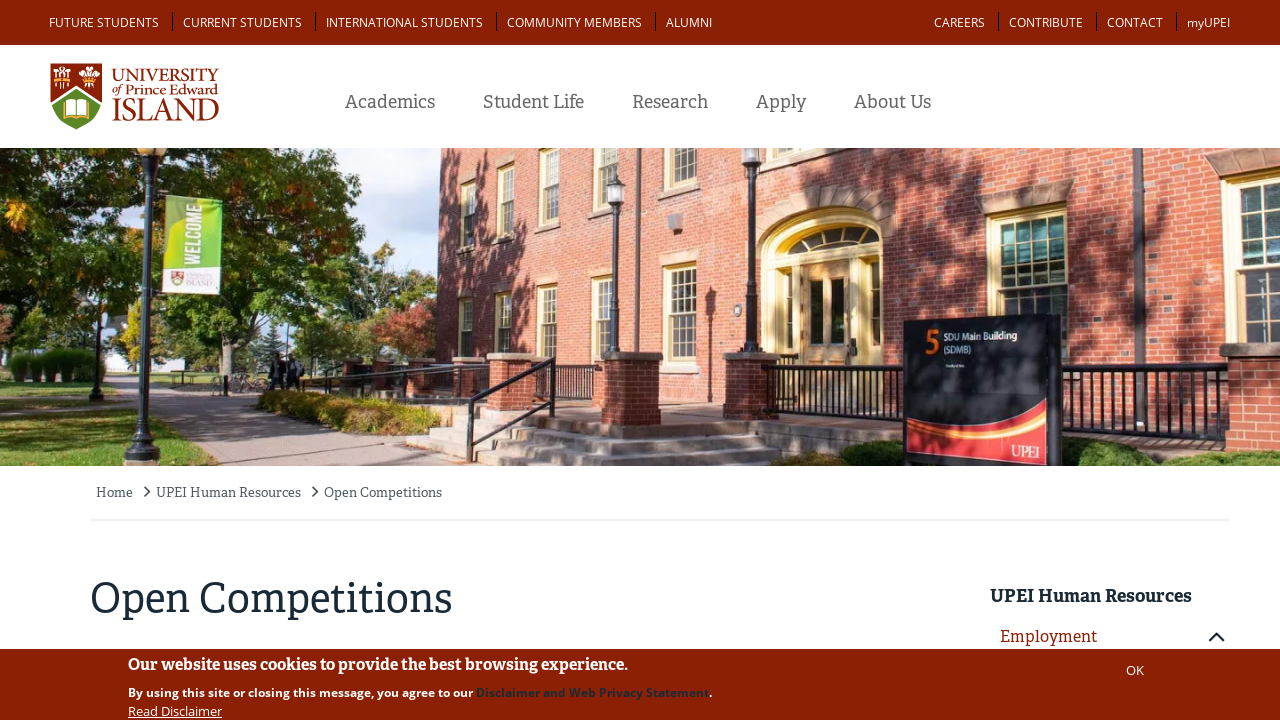

Job listings table loaded
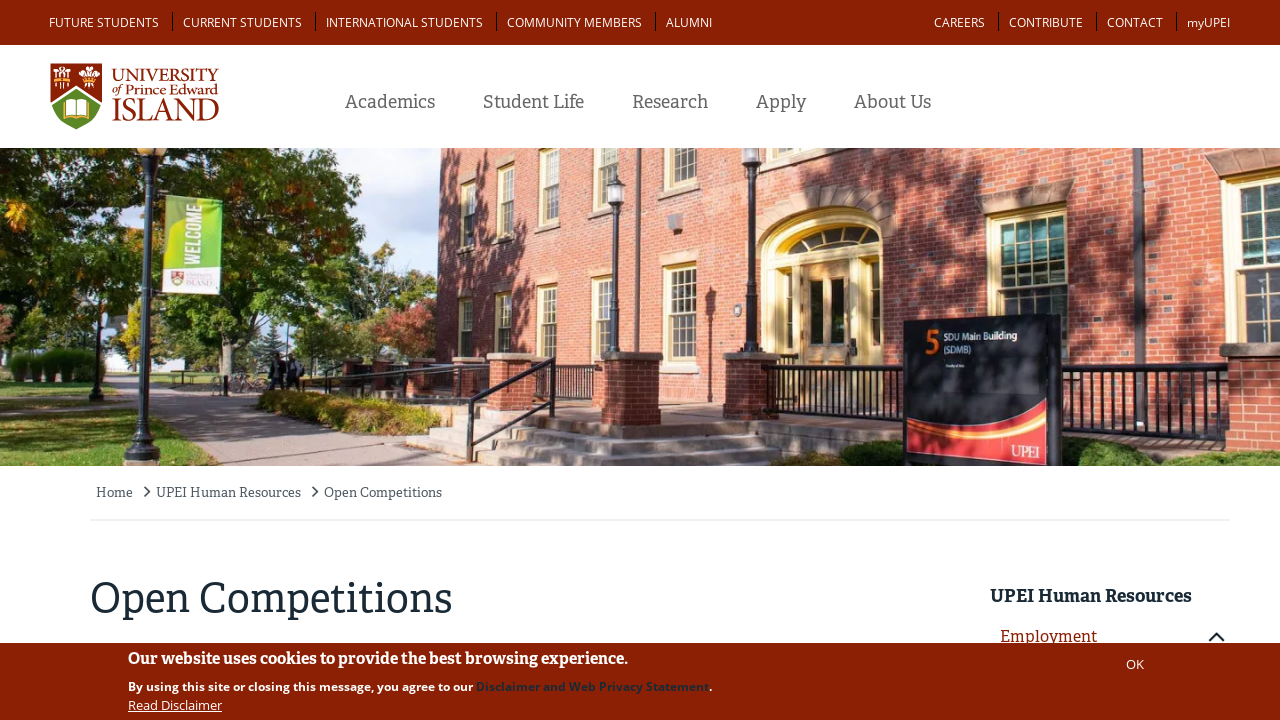

Verified job entries are present in the listings table
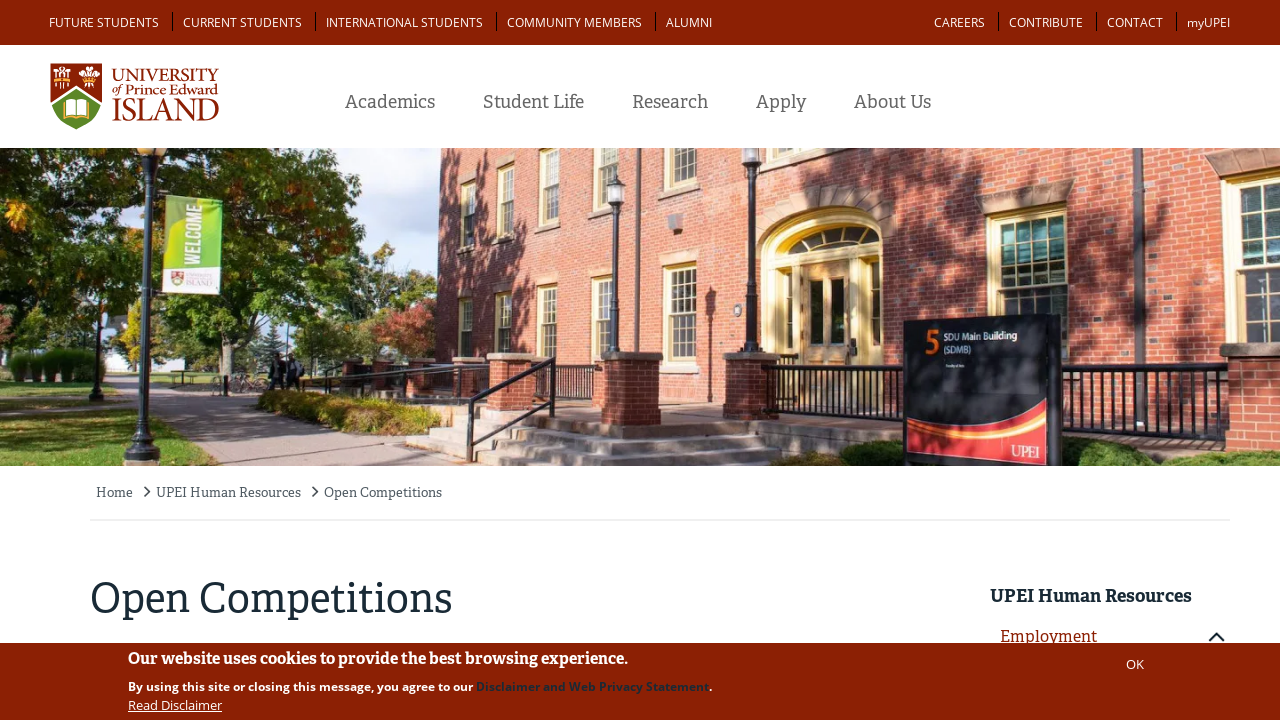

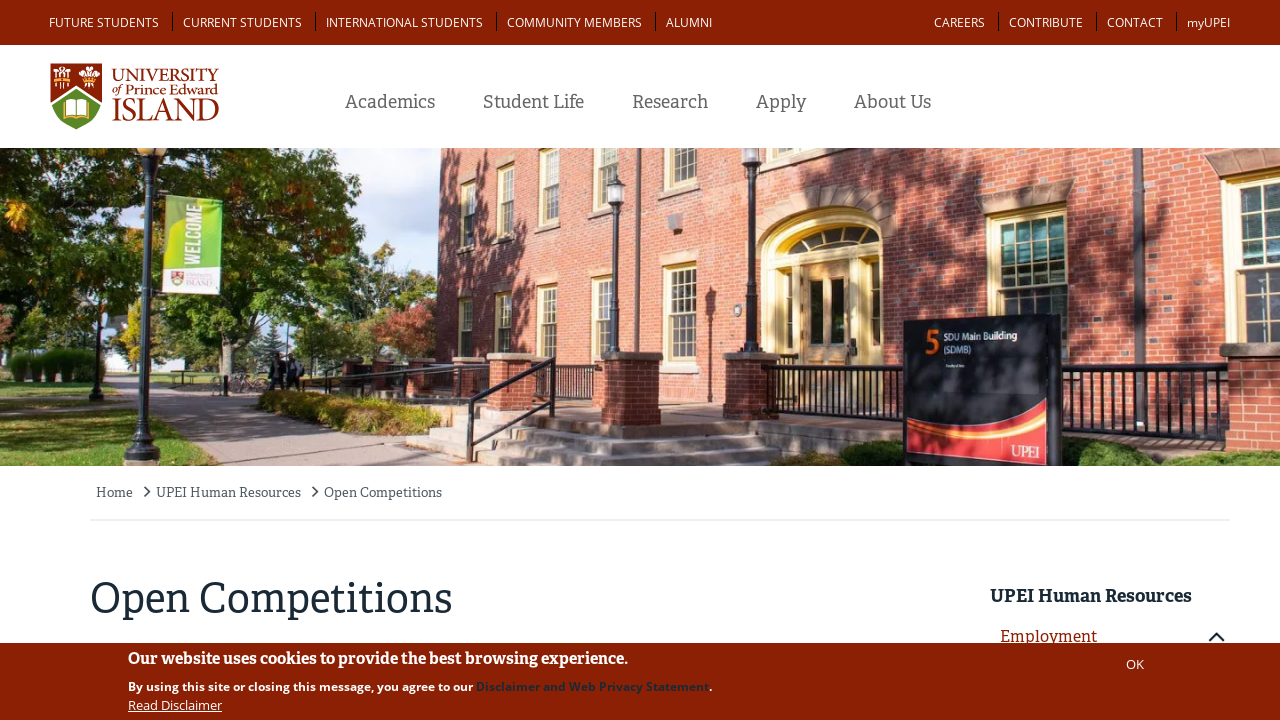